Waits for price to reach $100, books an item, then solves a math problem by calculating logarithm and submitting the answer

Starting URL: http://suninjuly.github.io/explicit_wait2.html

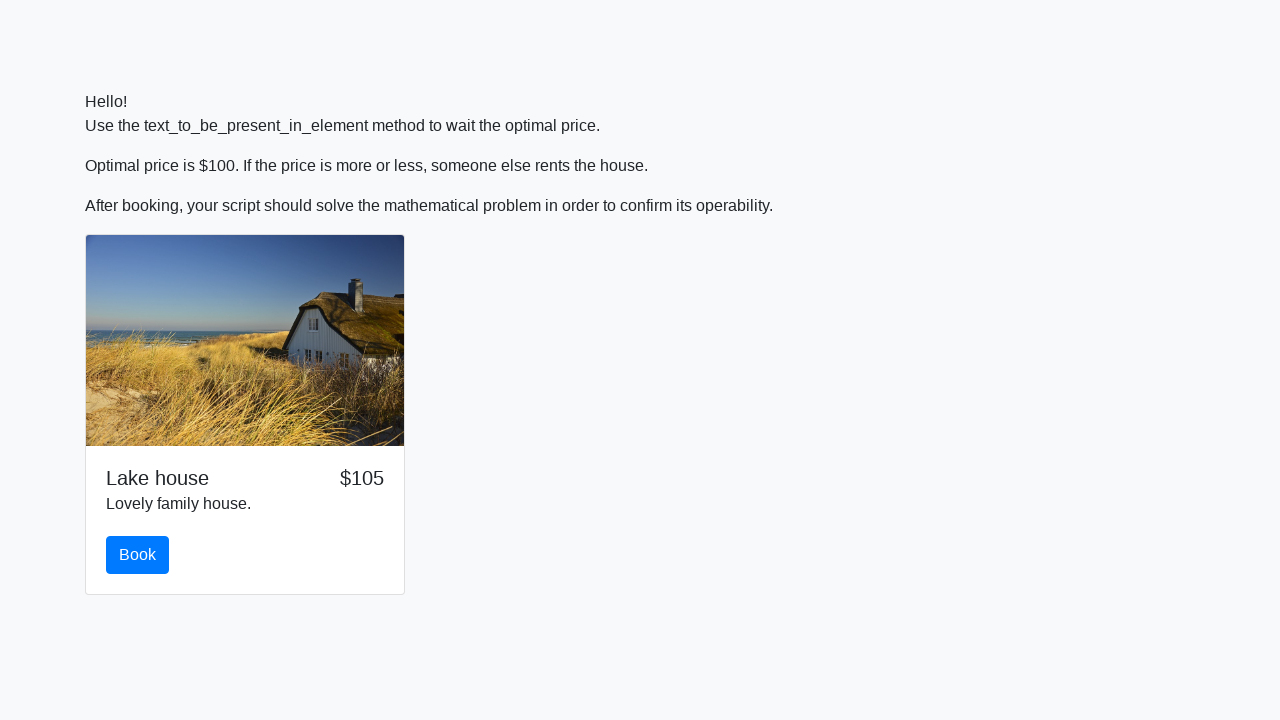

Waited for price to reach $100
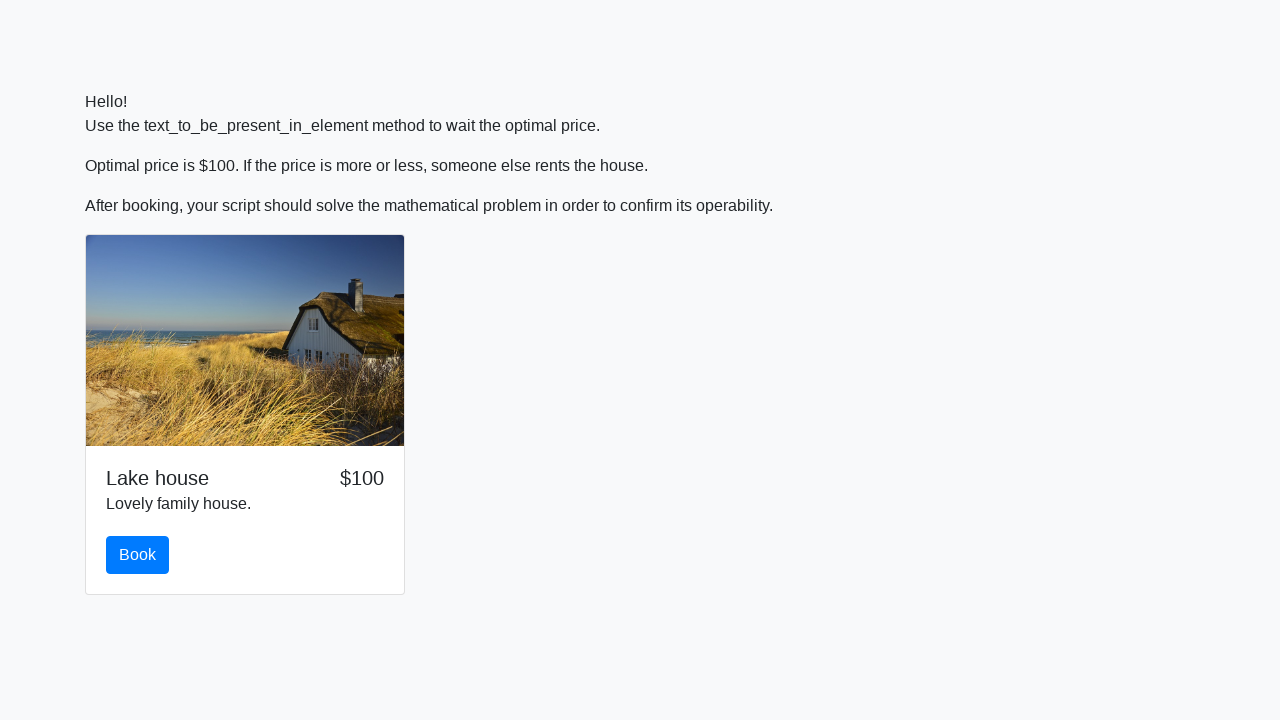

Clicked the book button at (138, 555) on #book
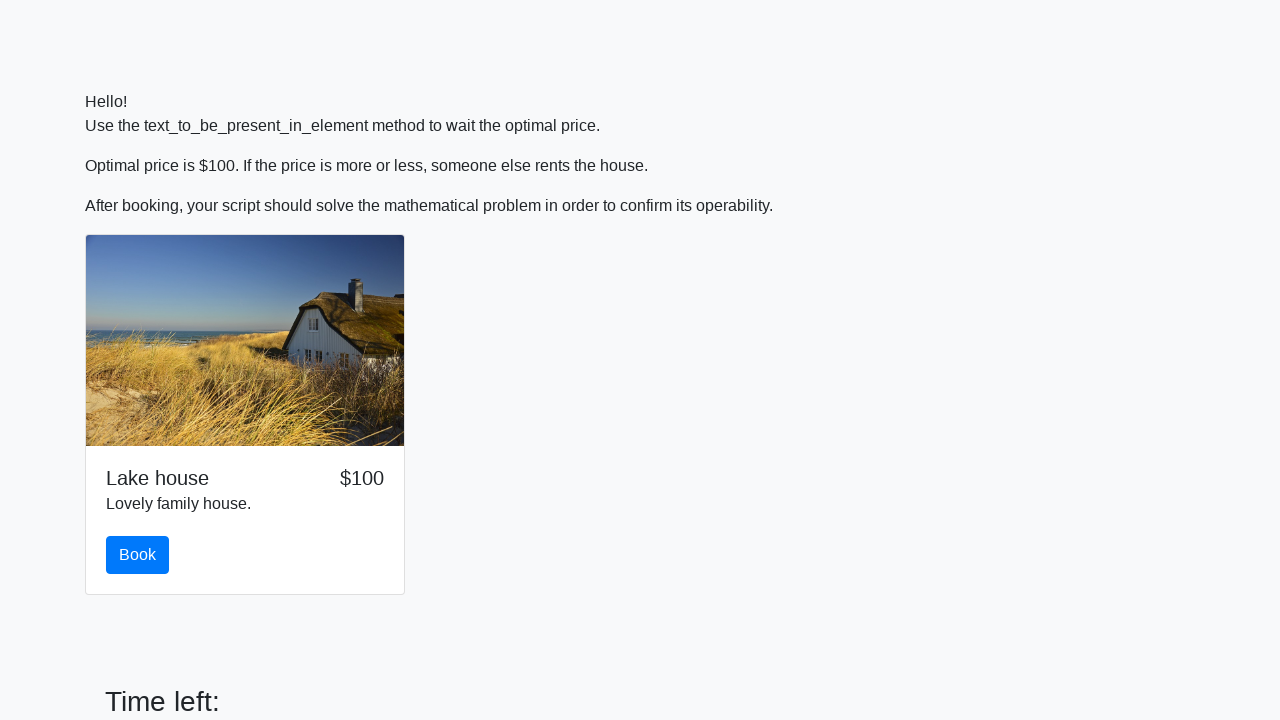

Retrieved input value for calculation: 278
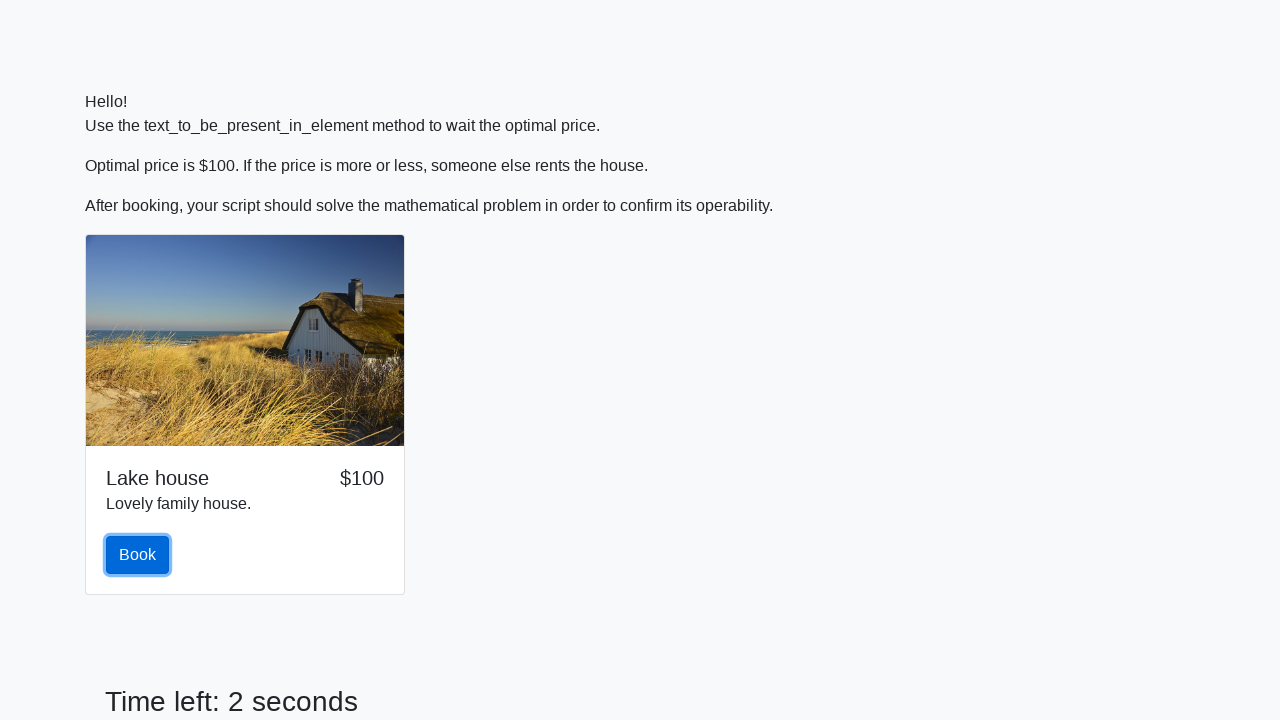

Calculated logarithm result: 2.4844276269237757
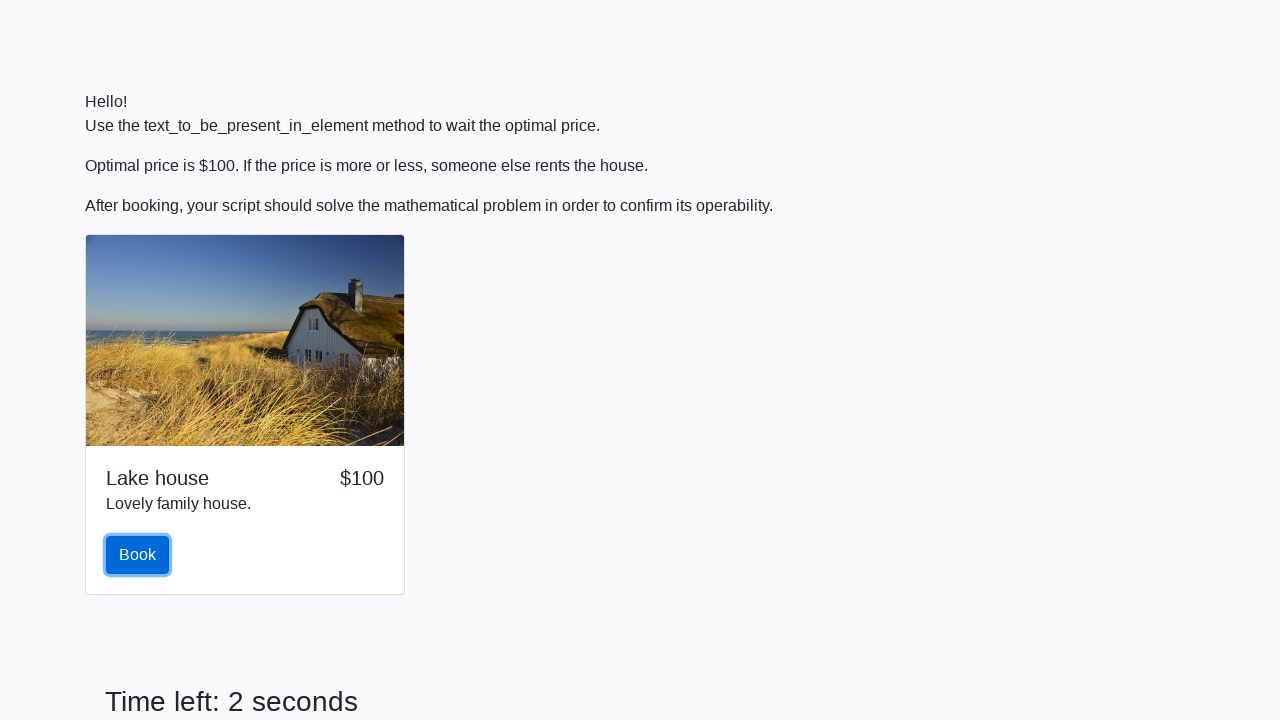

Filled answer field with calculated value: 2.4844276269237757 on #answer
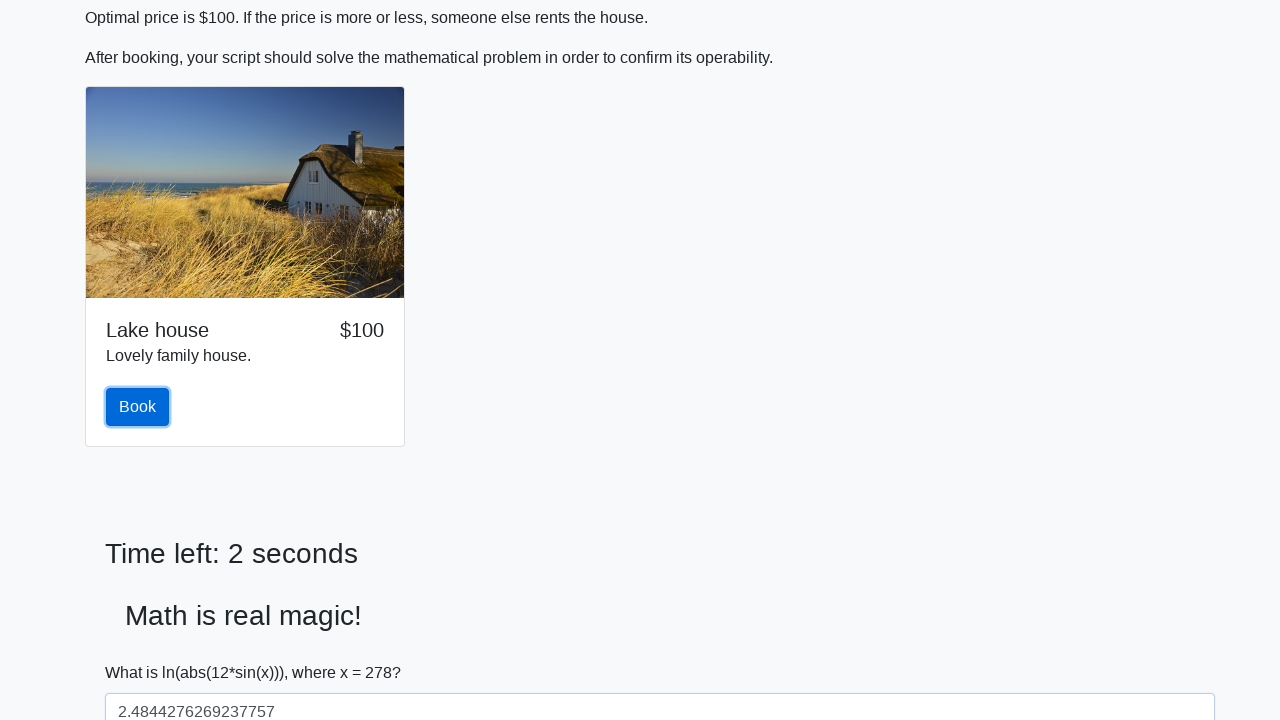

Clicked solve button to submit the answer at (143, 651) on #solve
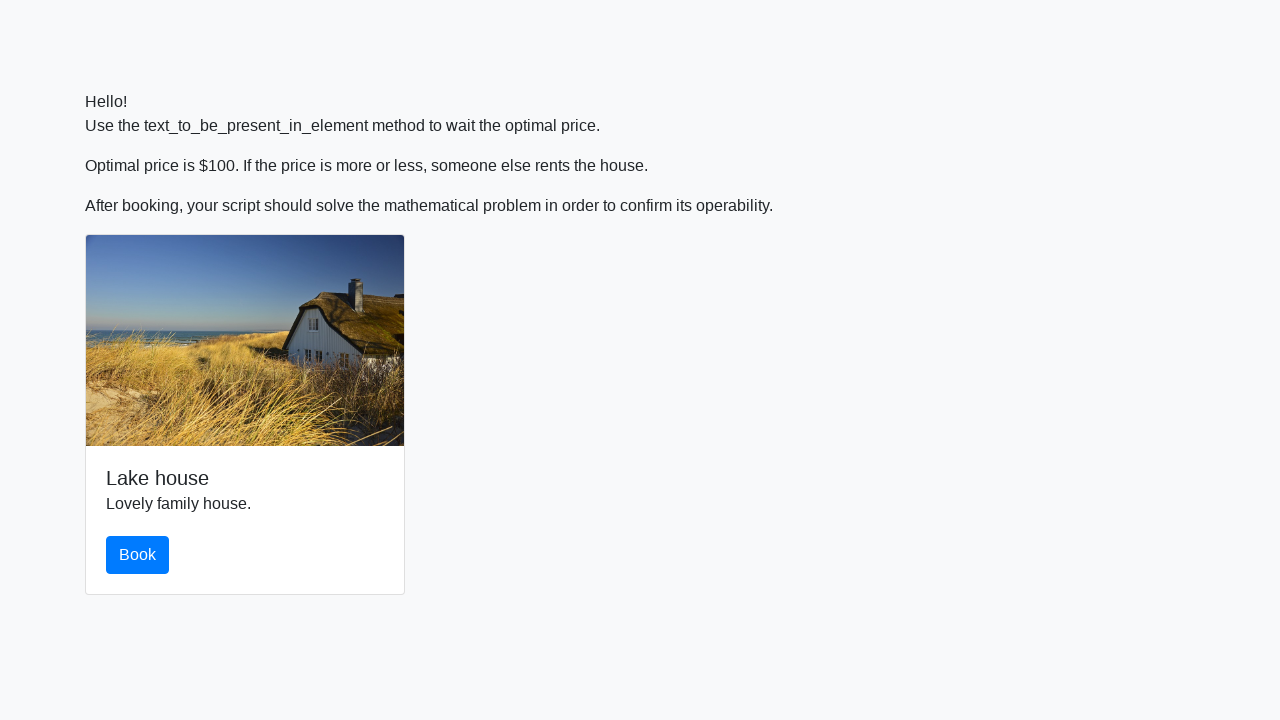

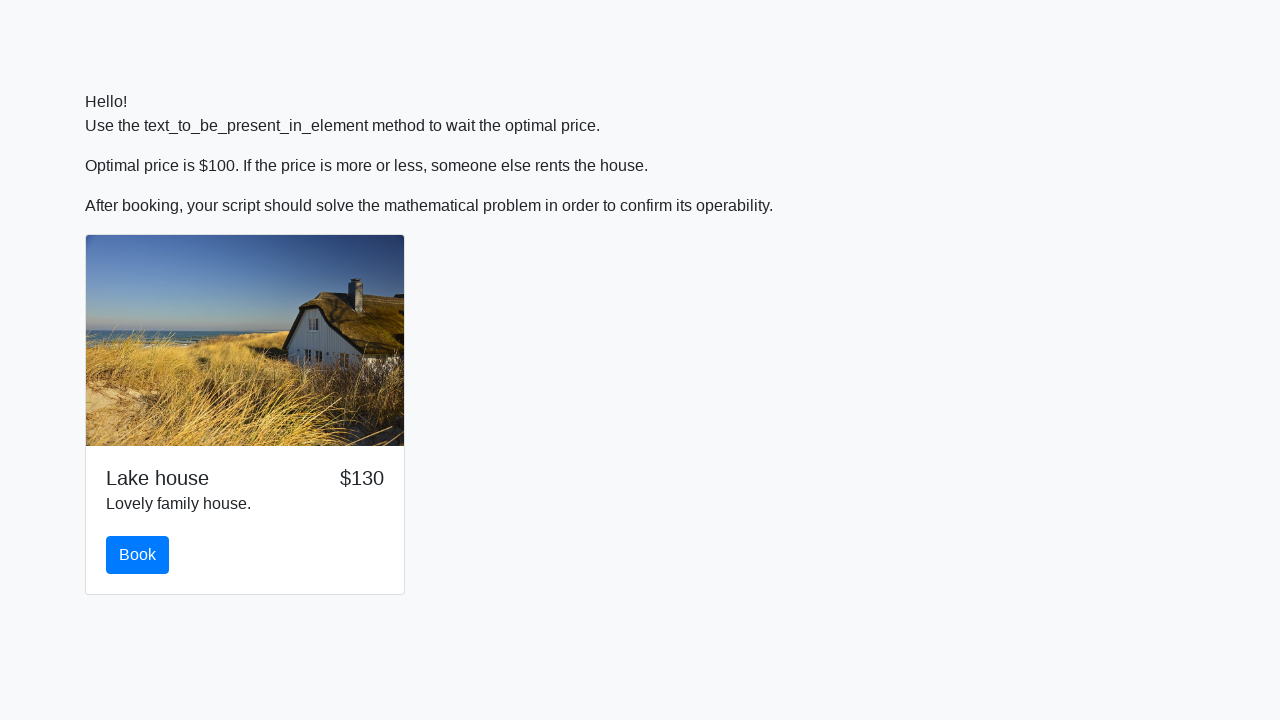